Tests sorting customers in ascending order by clicking the First Name column header twice to toggle sort direction

Starting URL: https://www.globalsqa.com/angularJs-protractor/BankingProject/#/manager/list

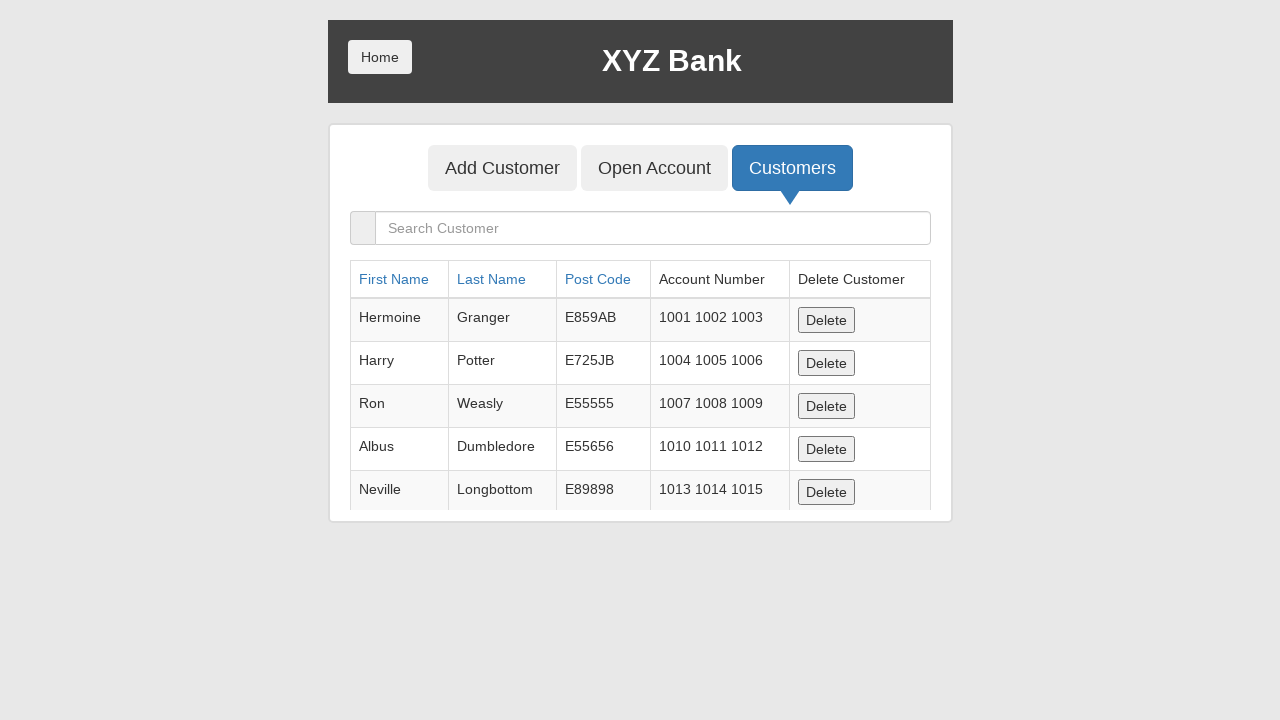

Waited for customers table to load
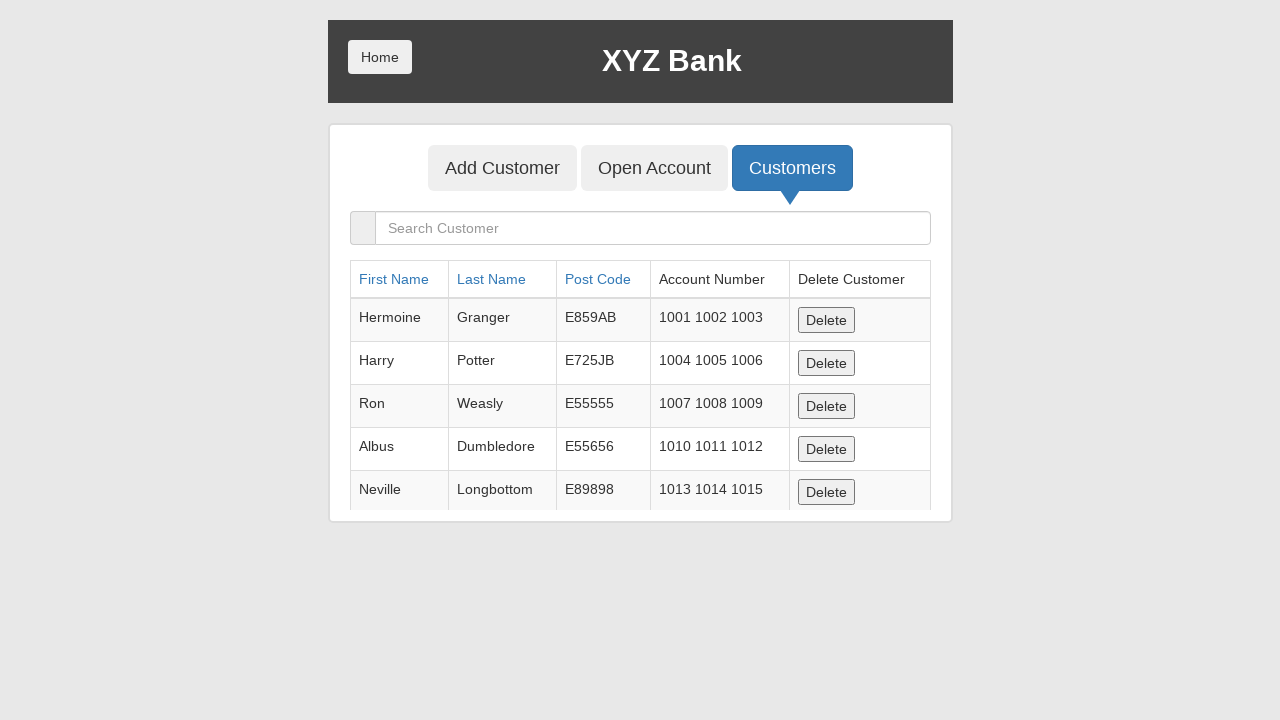

Clicked First Name column header to sort in descending order at (394, 279) on a:has-text('First Name')
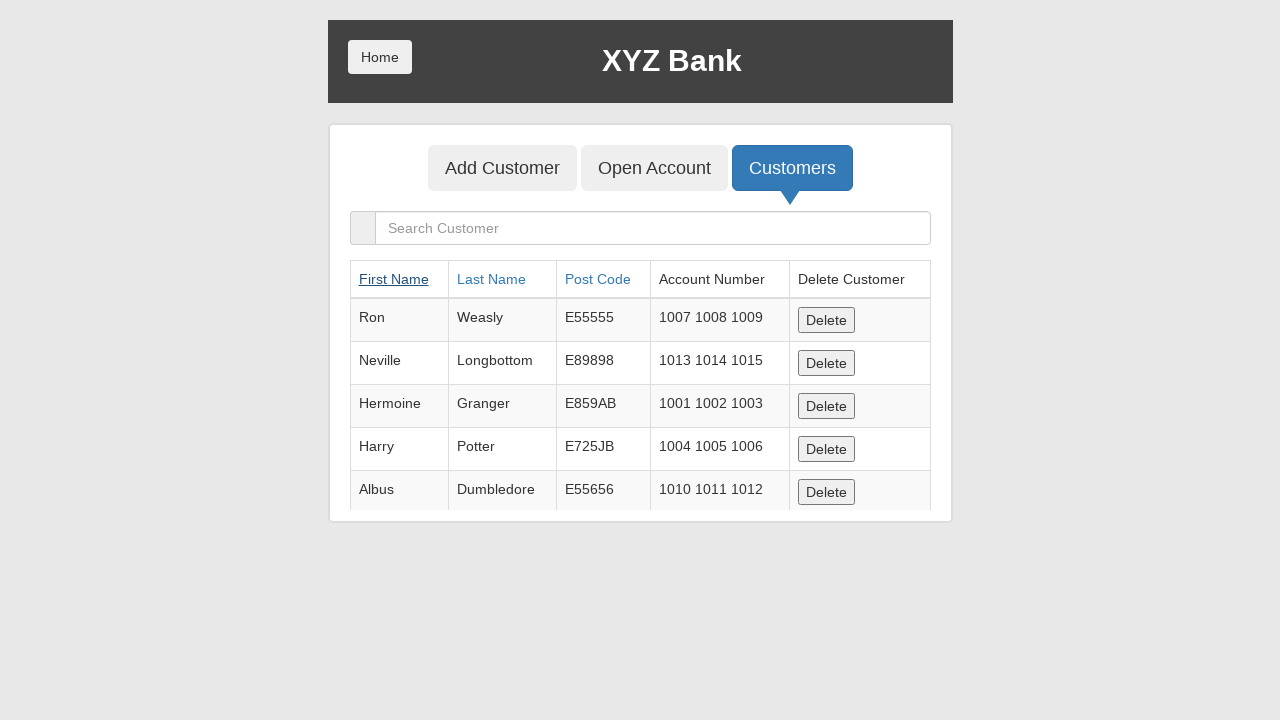

Waited for first sort operation to complete
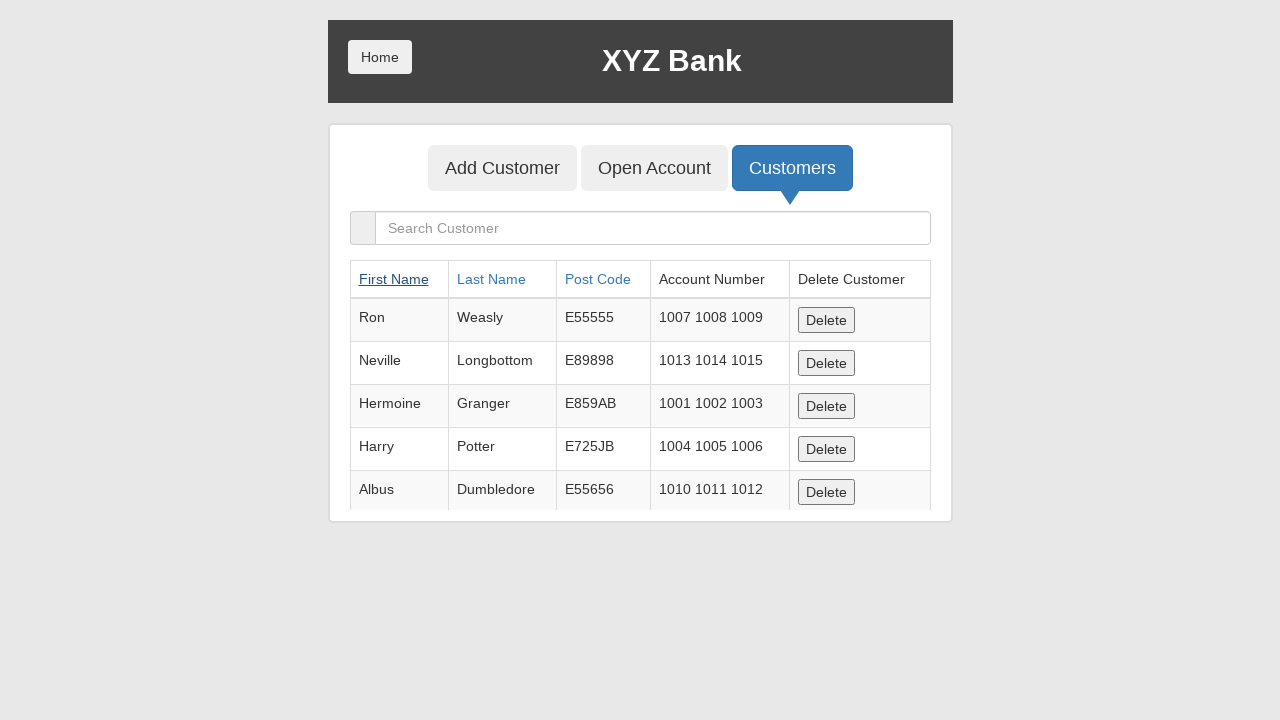

Clicked First Name column header to sort in ascending order at (394, 279) on a:has-text('First Name')
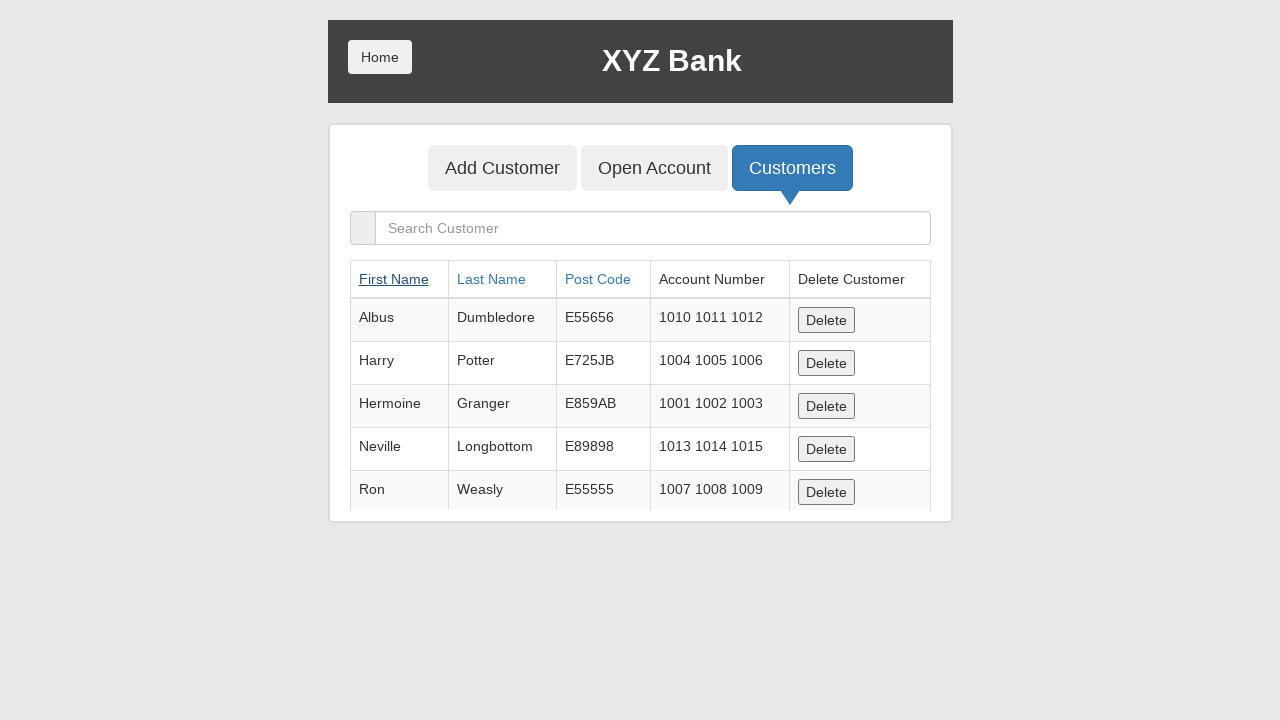

Waited for second sort operation to complete
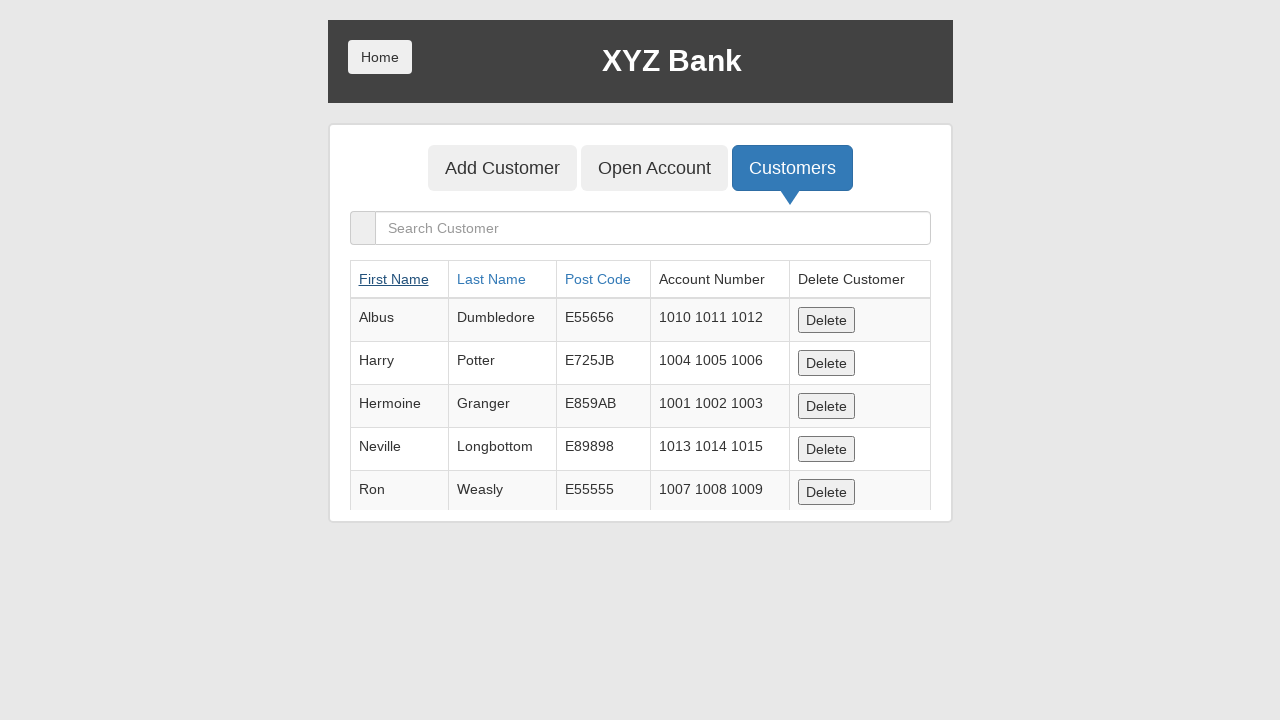

Verified table rows are visible after sorting in ascending order
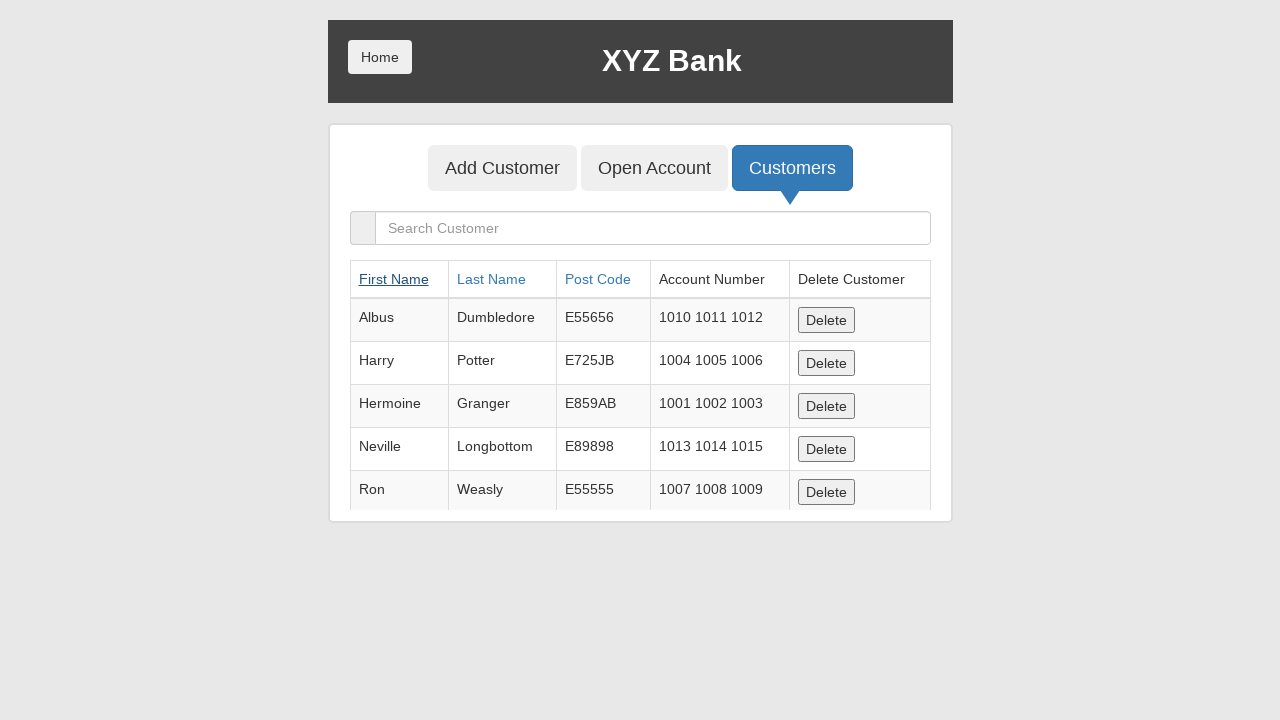

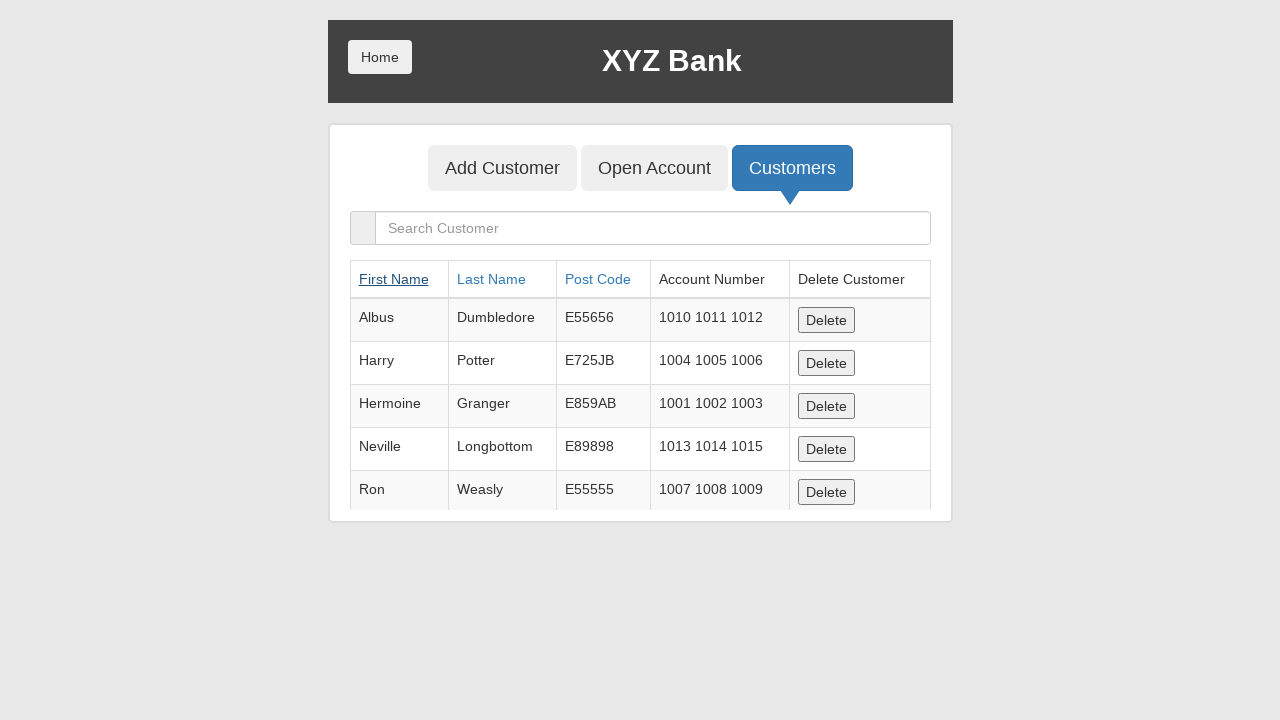